Tests handling of a confirmation popup by clicking a button that triggers an alert and dismissing it

Starting URL: https://demoqa.com/alerts

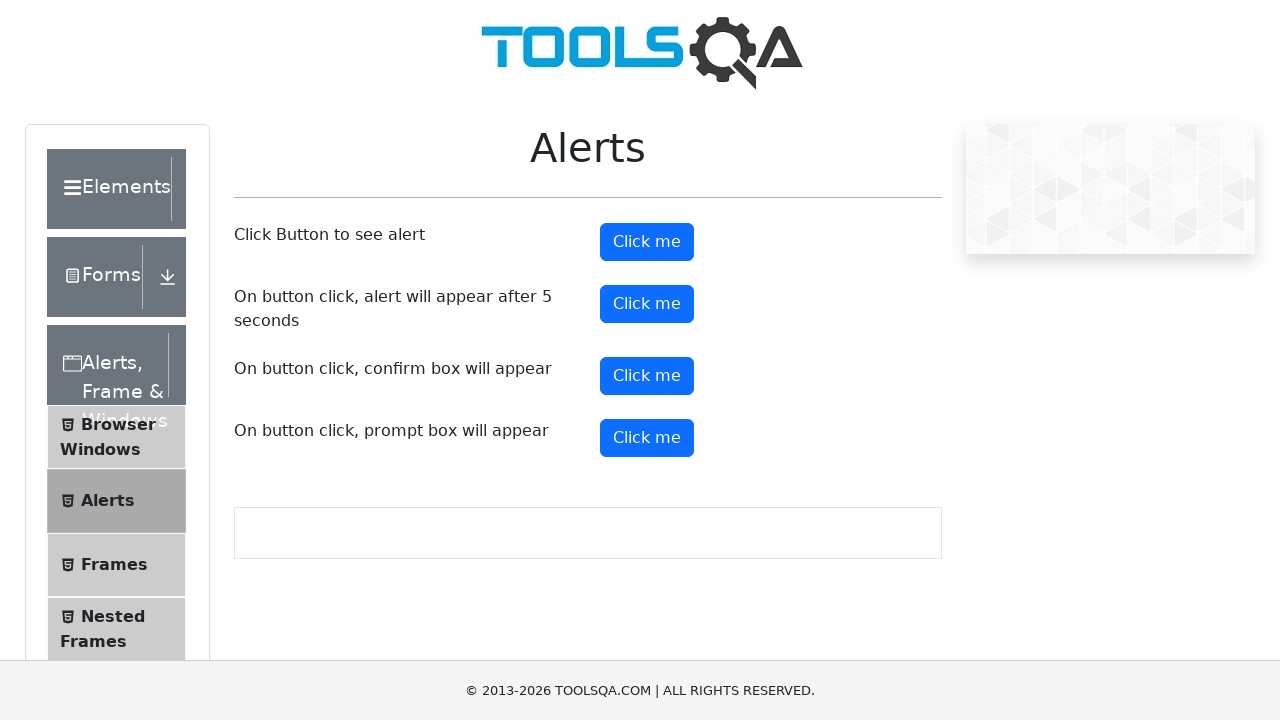

Clicked confirmation button to trigger alert at (647, 376) on #confirmButton
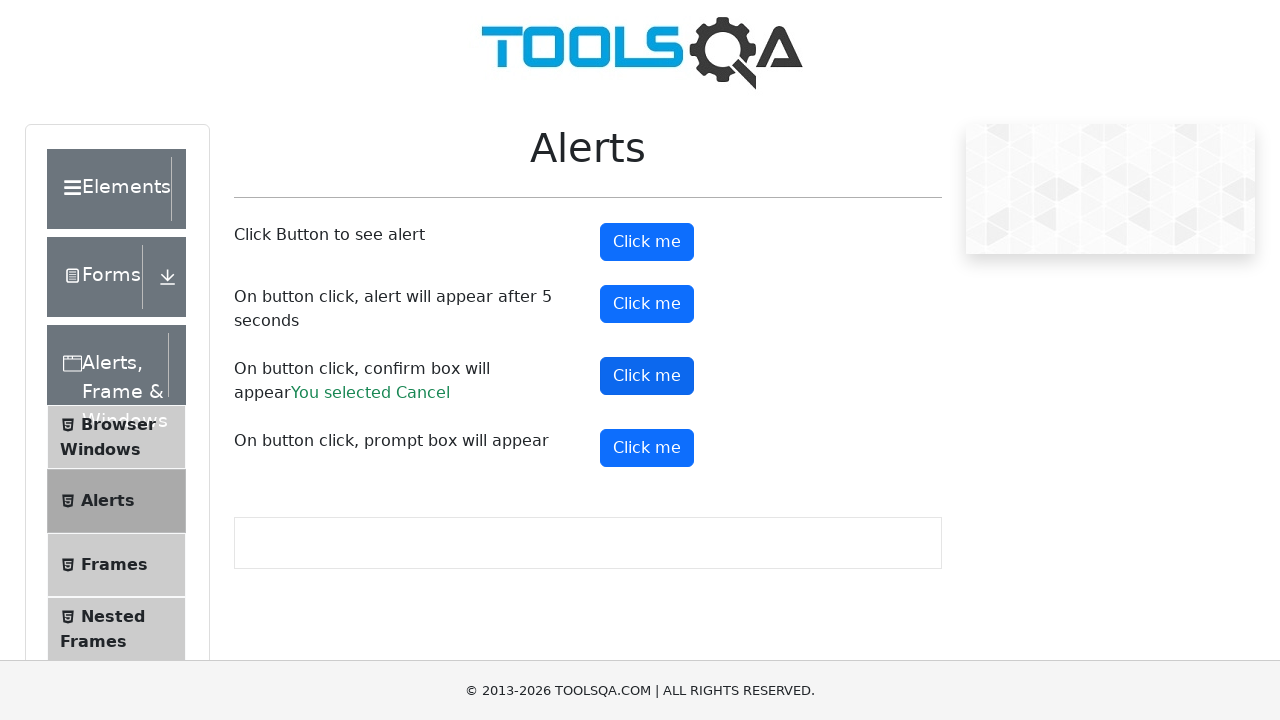

Set up dialog handler to dismiss confirmation popup
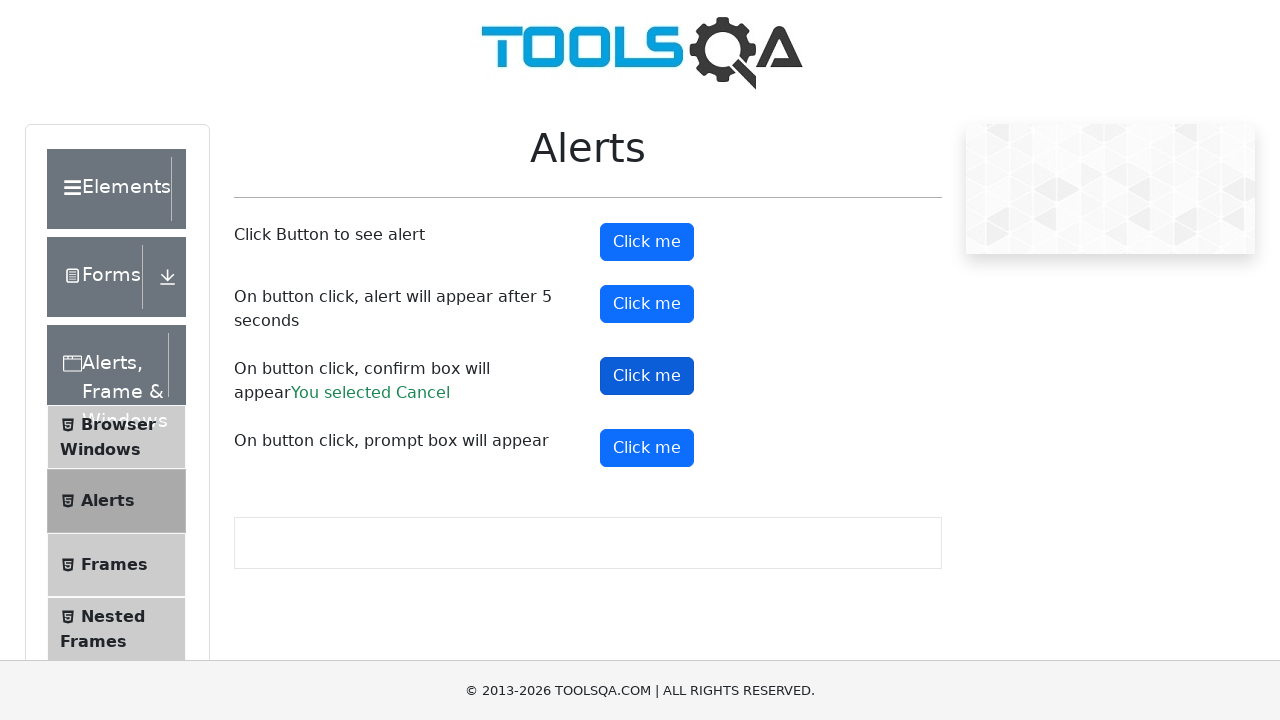

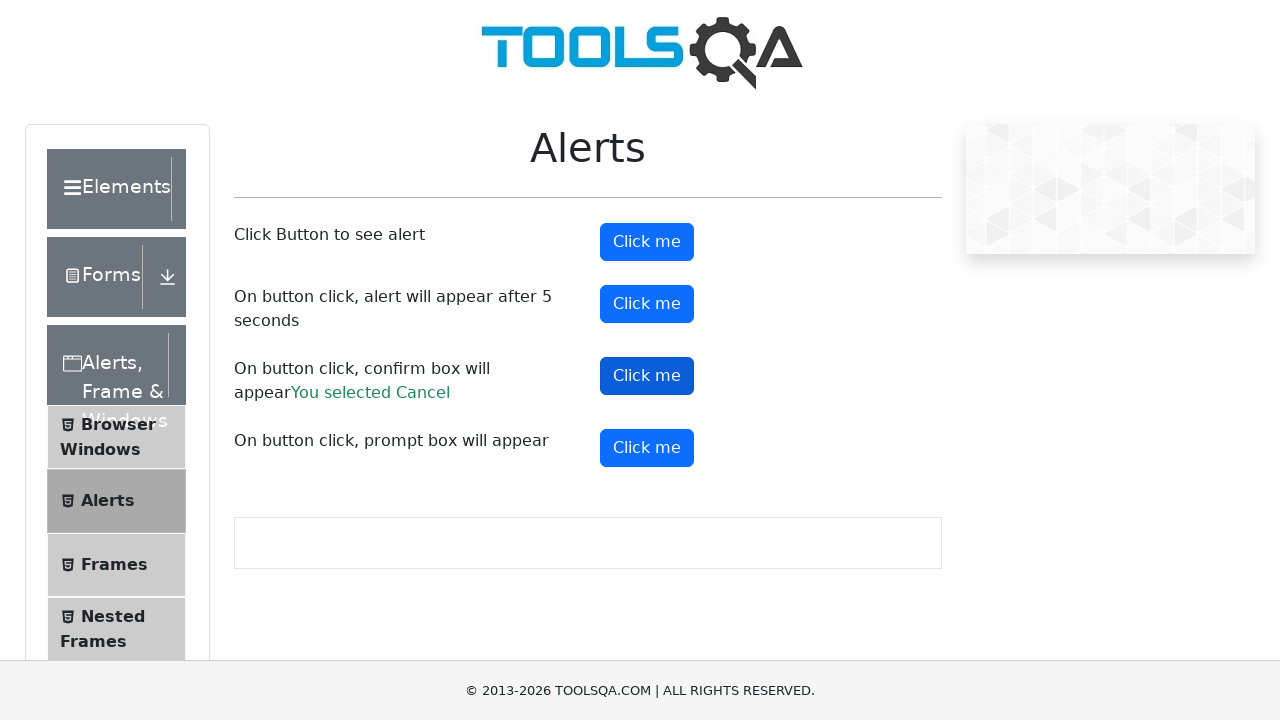